Tests the text box form by filling in all fields (name, email, addresses) and submitting, then verifying the output

Starting URL: https://demoqa.com/text-box

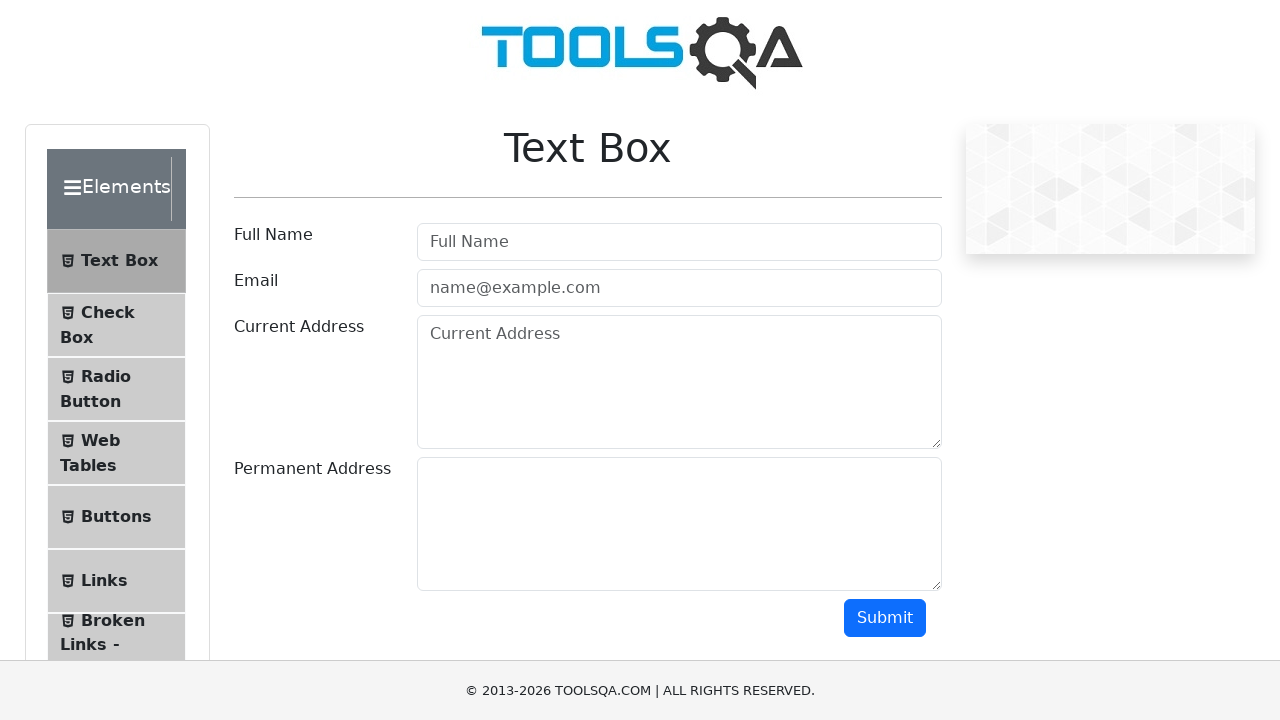

Filled full name field with 'Ivanov Ivan Ivanovich' on #userName
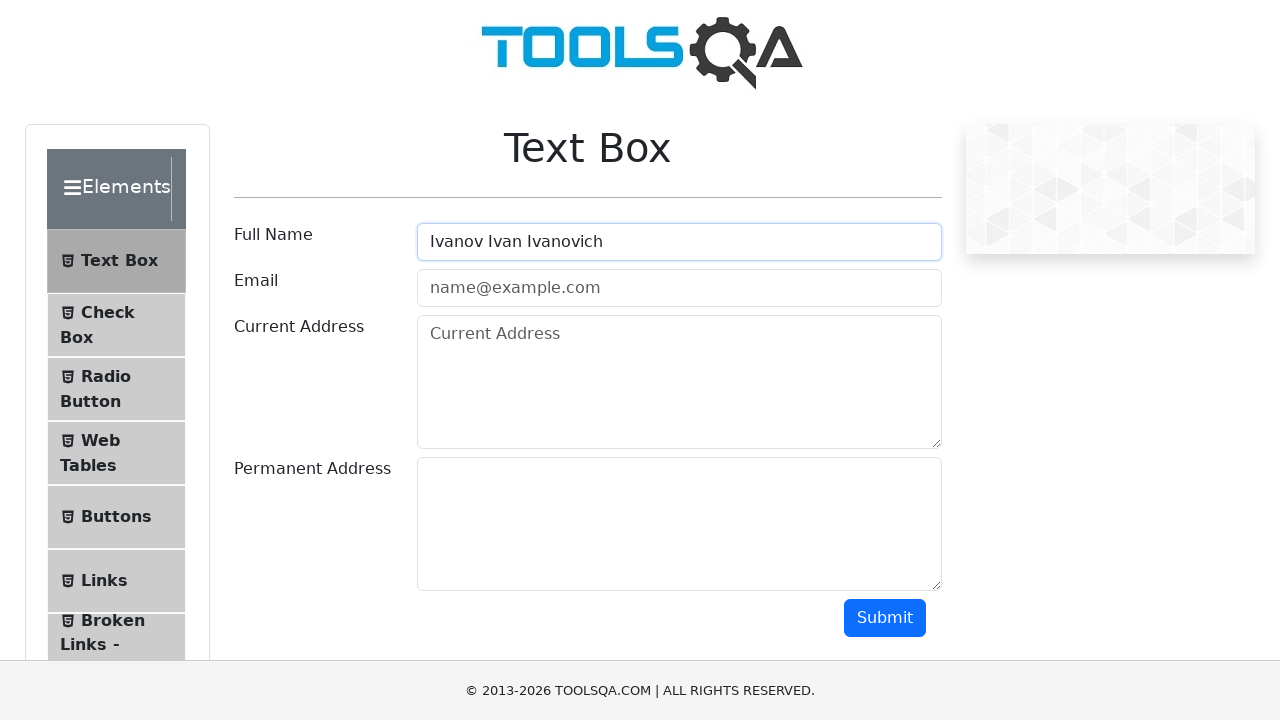

Filled email field with 'ivanovii@test.ru' on #userEmail
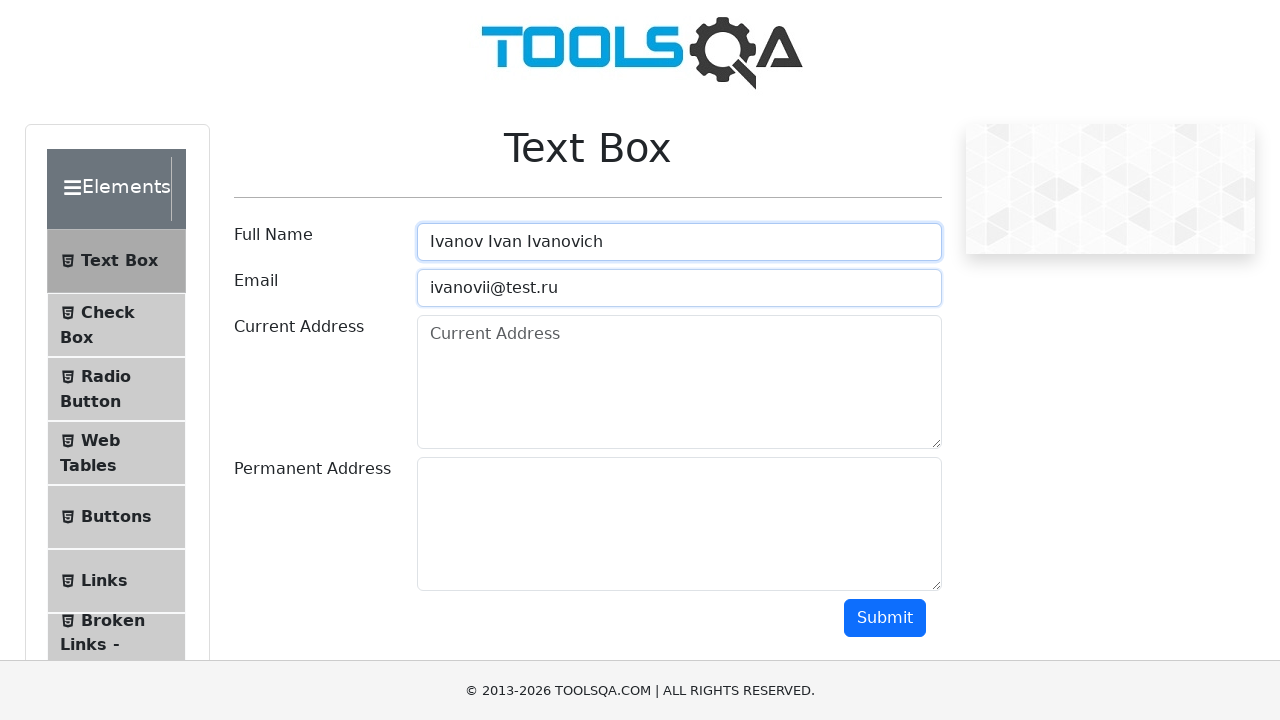

Filled current address field with multi-line address on #currentAddress
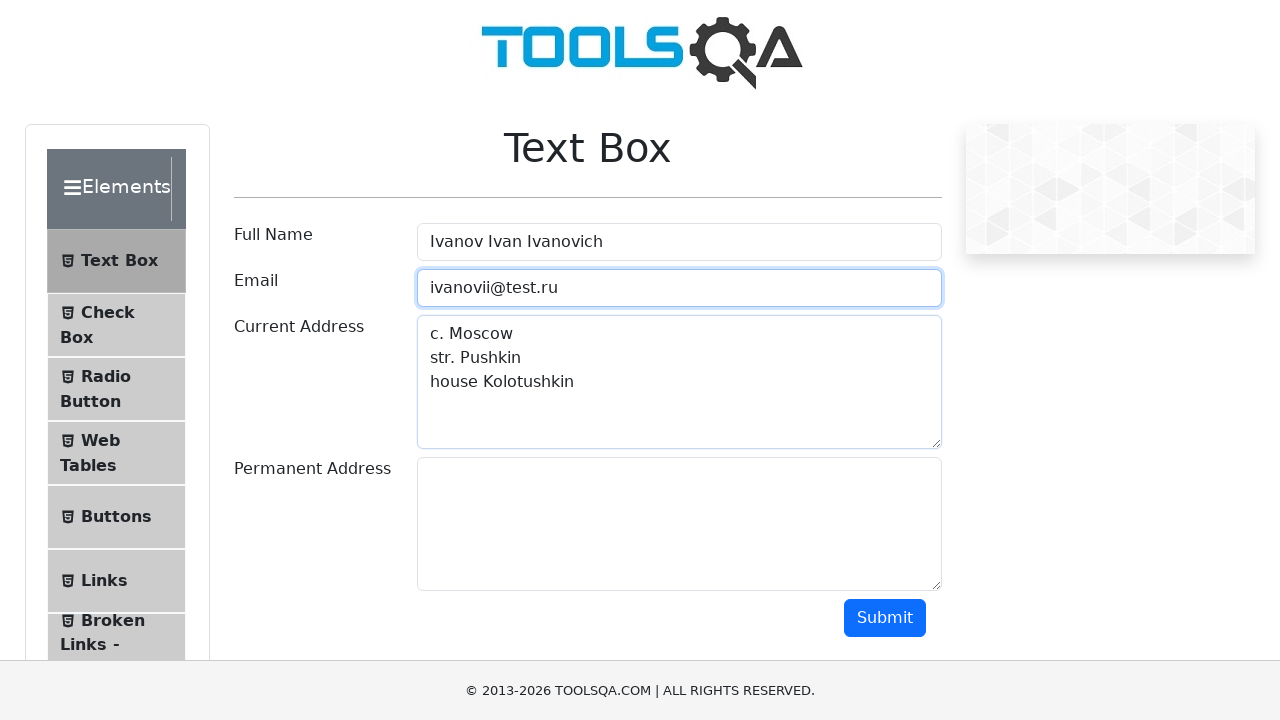

Filled permanent address field with multi-line address on #permanentAddress
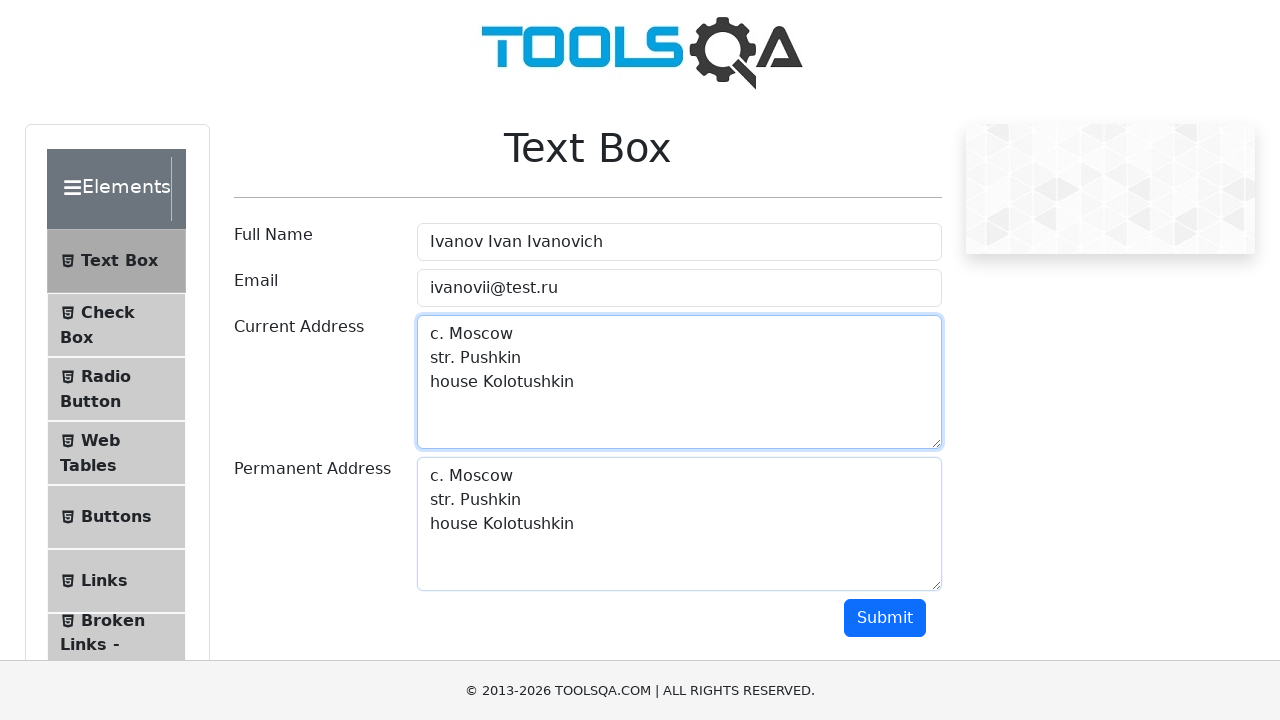

Clicked submit button to submit the form at (885, 618) on #submit
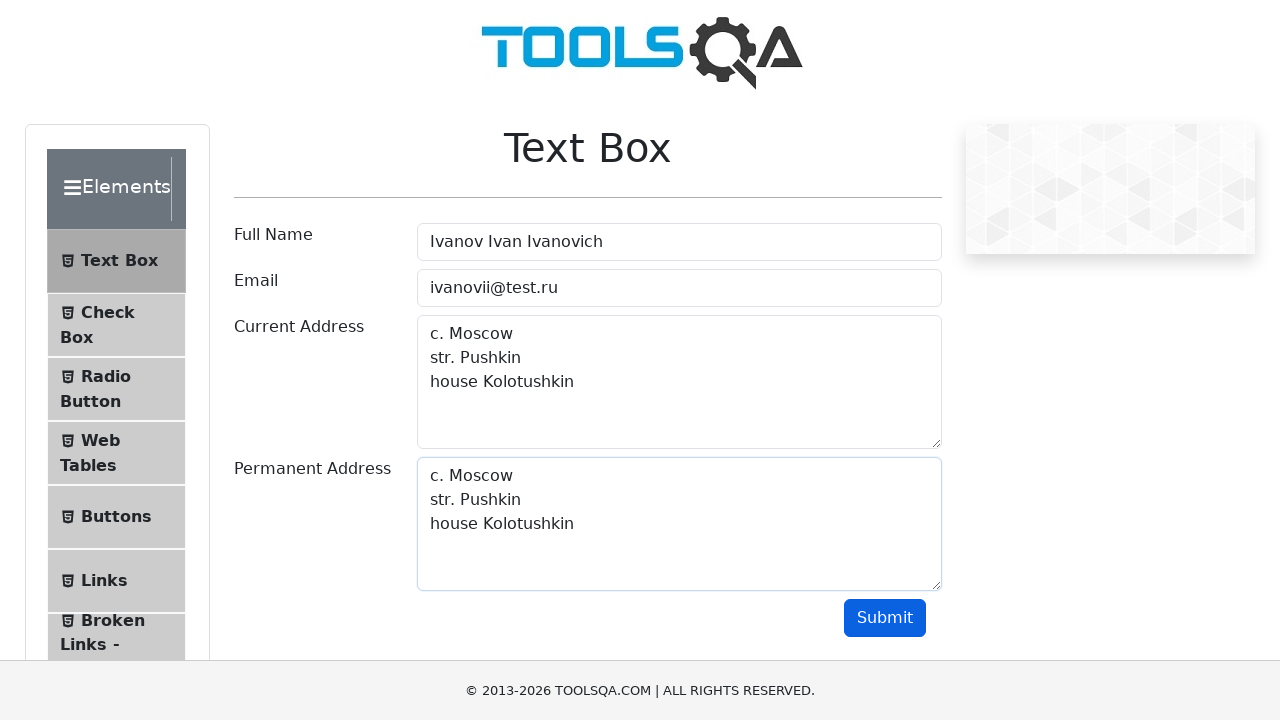

Form output appeared with submitted data
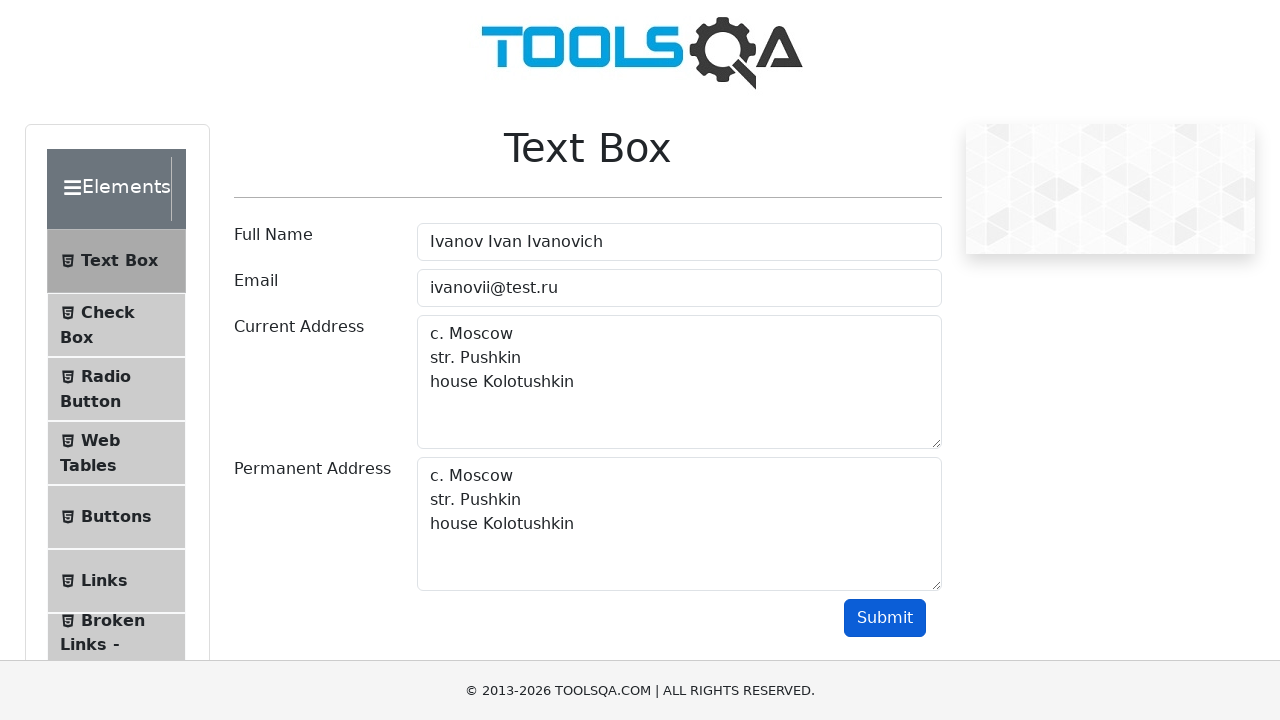

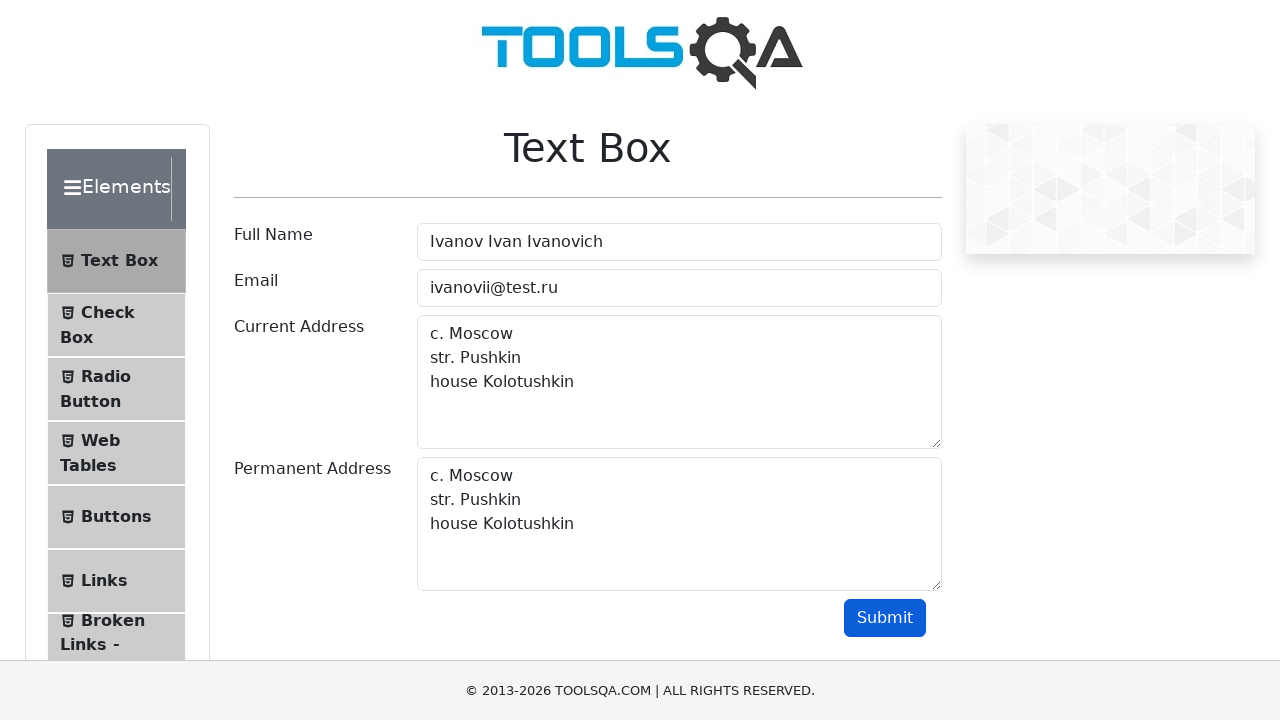